Tests select dropdown functionality on DemoQA by scrolling down the page and selecting an option from the old-style select menu by value

Starting URL: https://demoqa.com/select-menu

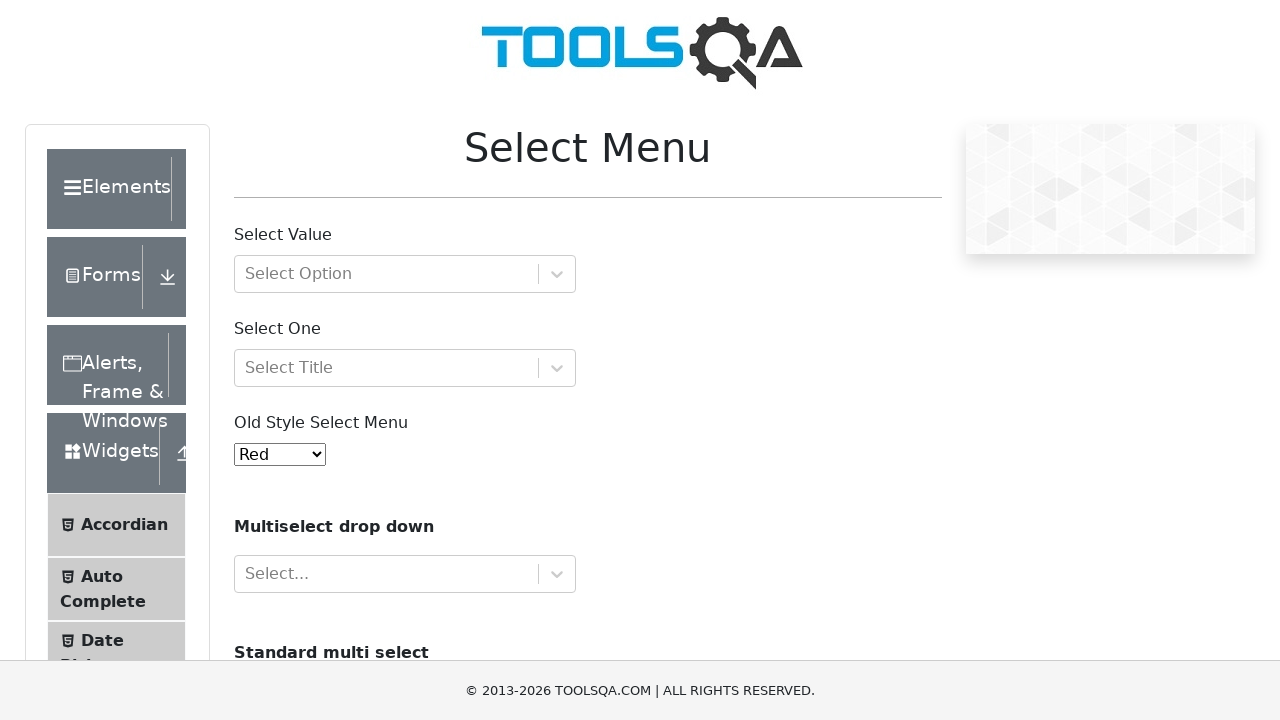

Scrolled down the page using ArrowDown key
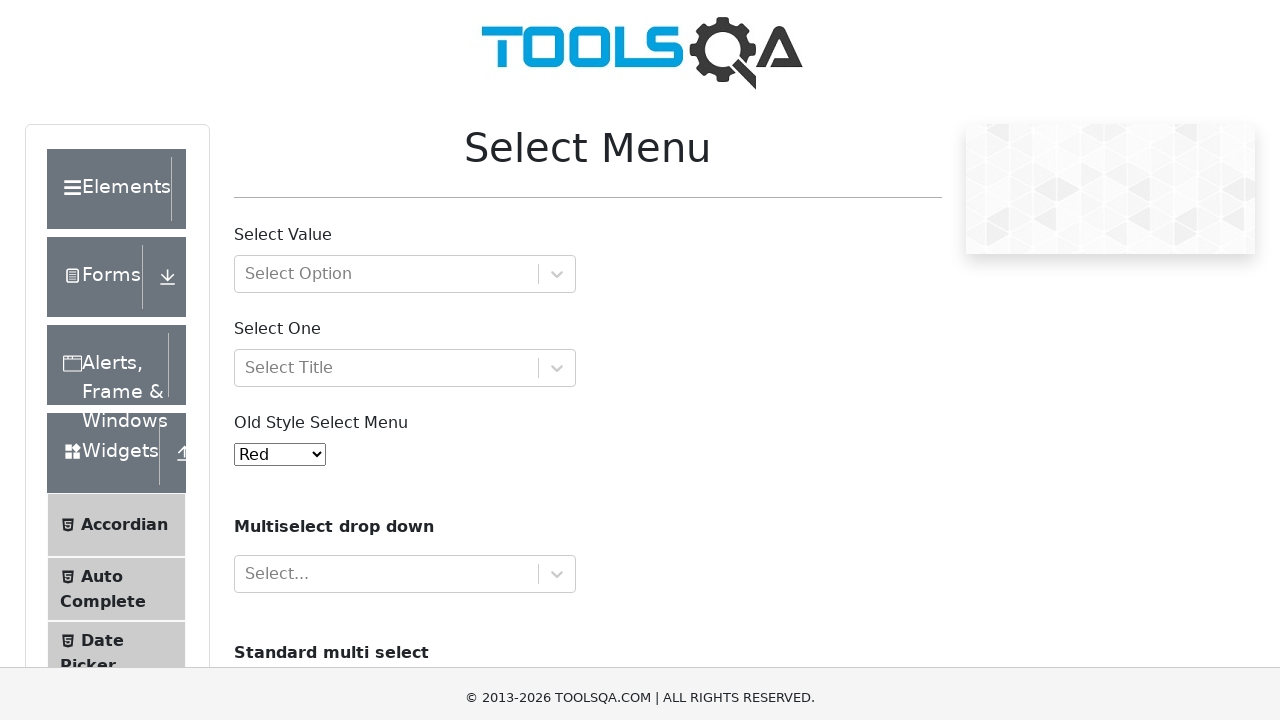

Old-style select menu element became visible
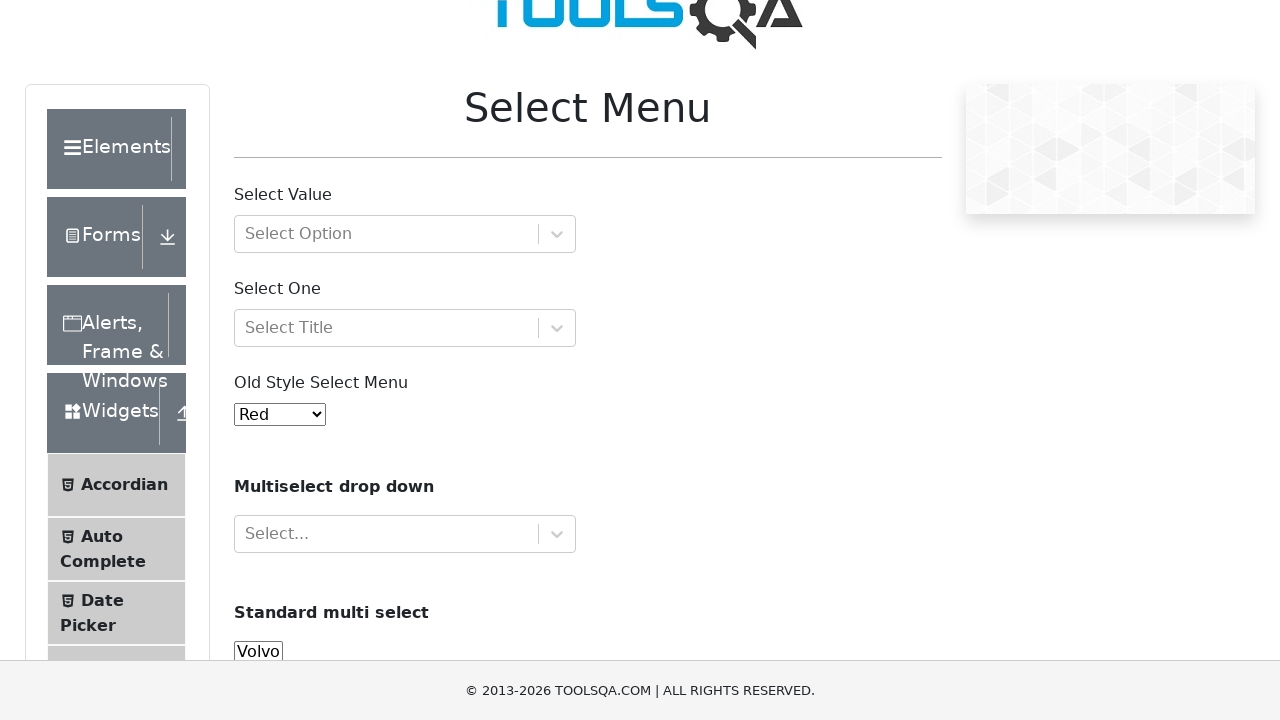

Selected option with value '2' (Blue) from old-style select menu on select#oldSelectMenu
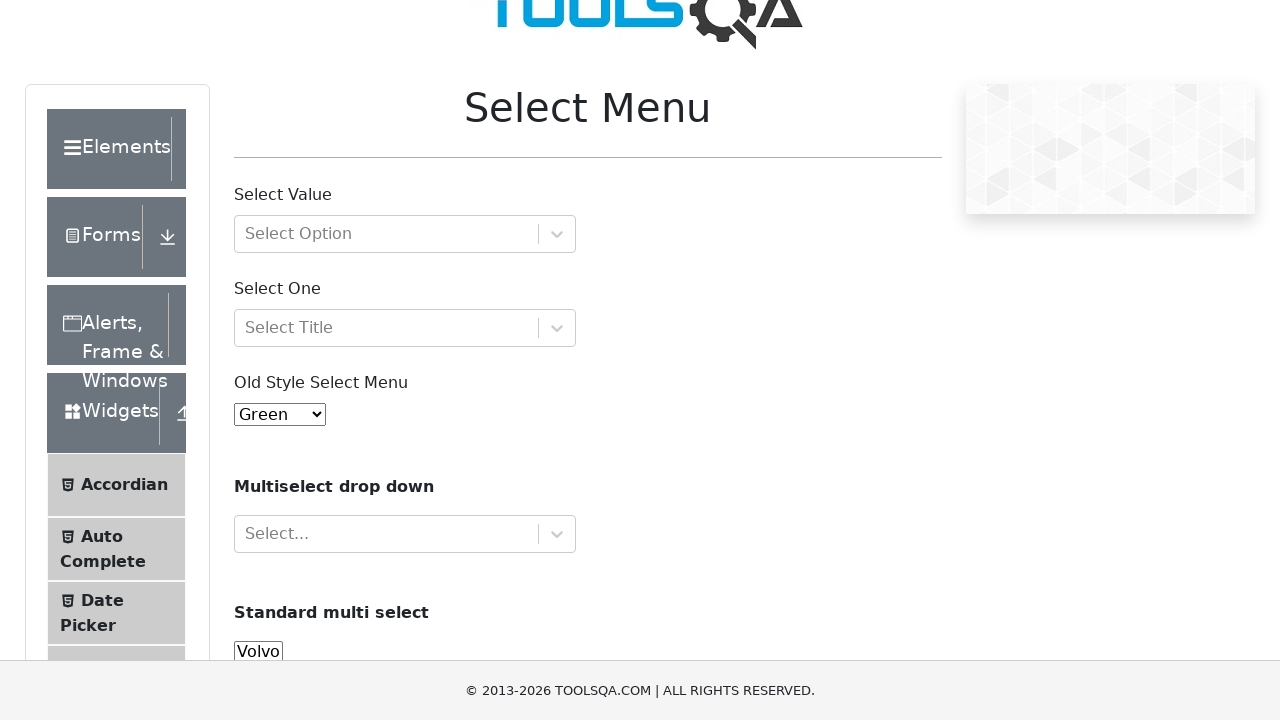

Waited 500ms for selection to be processed
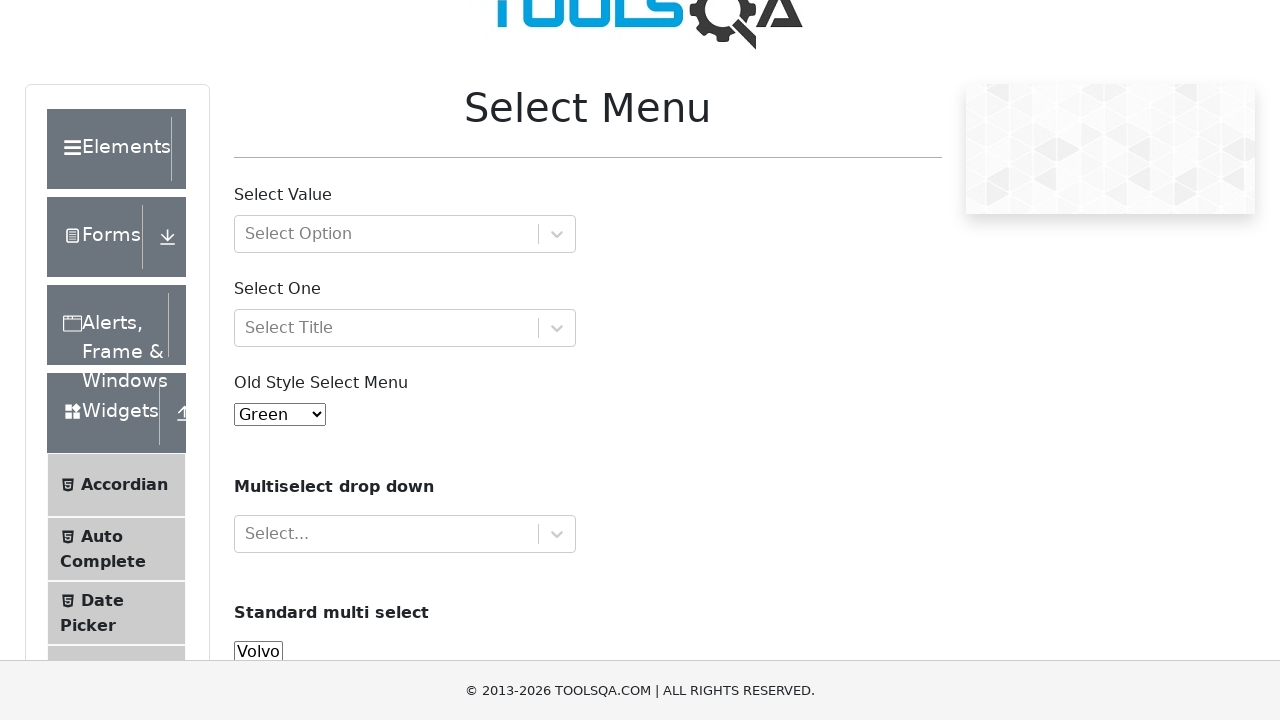

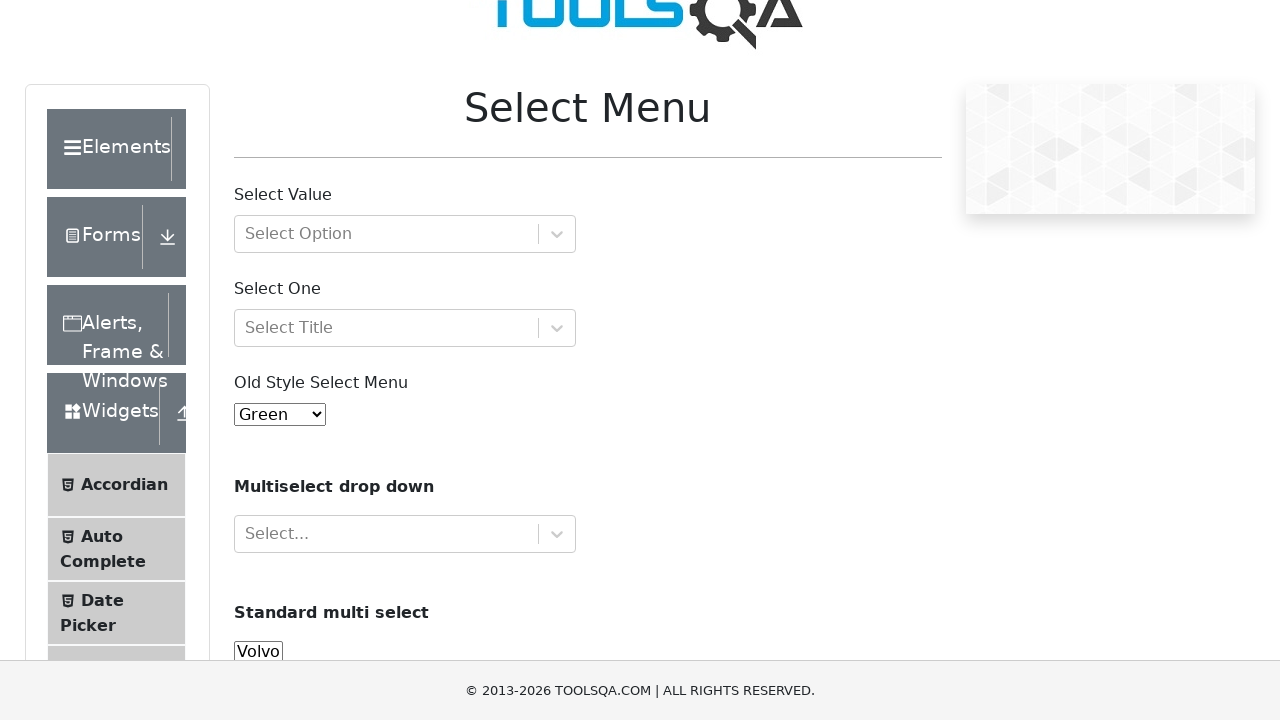